Tests CodeMirror demo page by waiting for the code editor to load and verifying that code lines are present and visible

Starting URL: https://codemirror.net/demo/simplemode.html

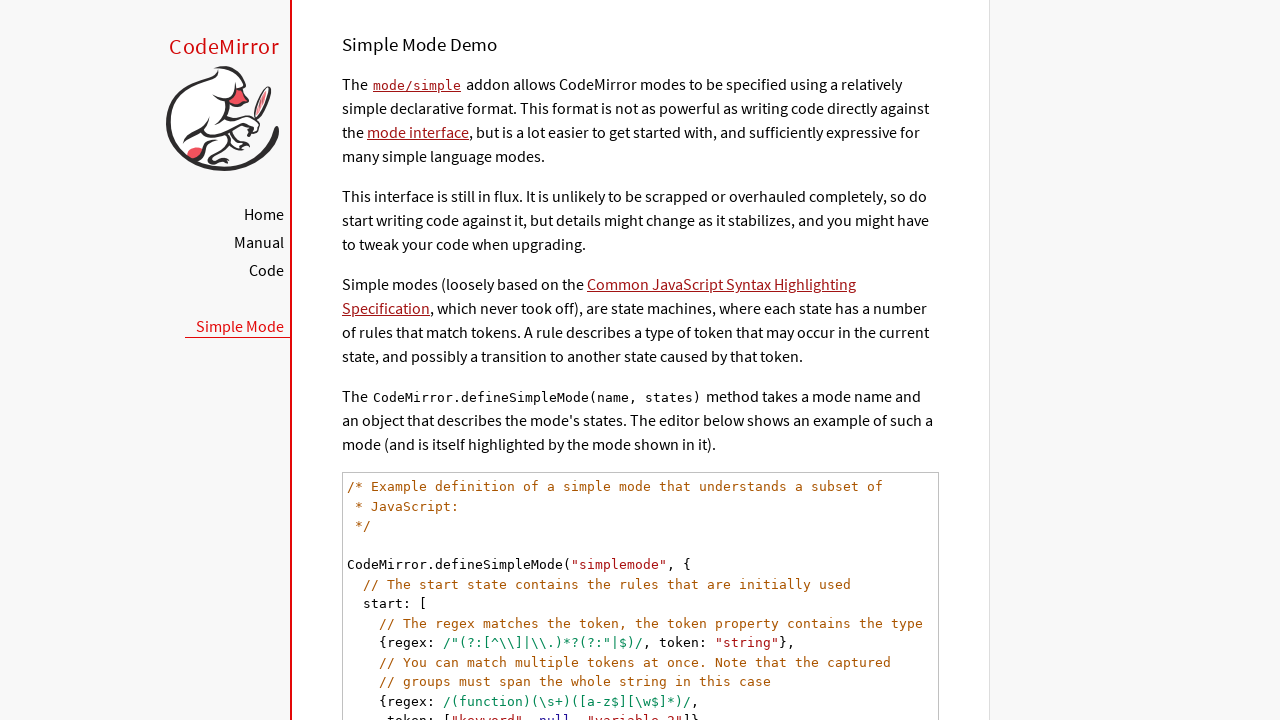

CodeMirror code editor element loaded and visible
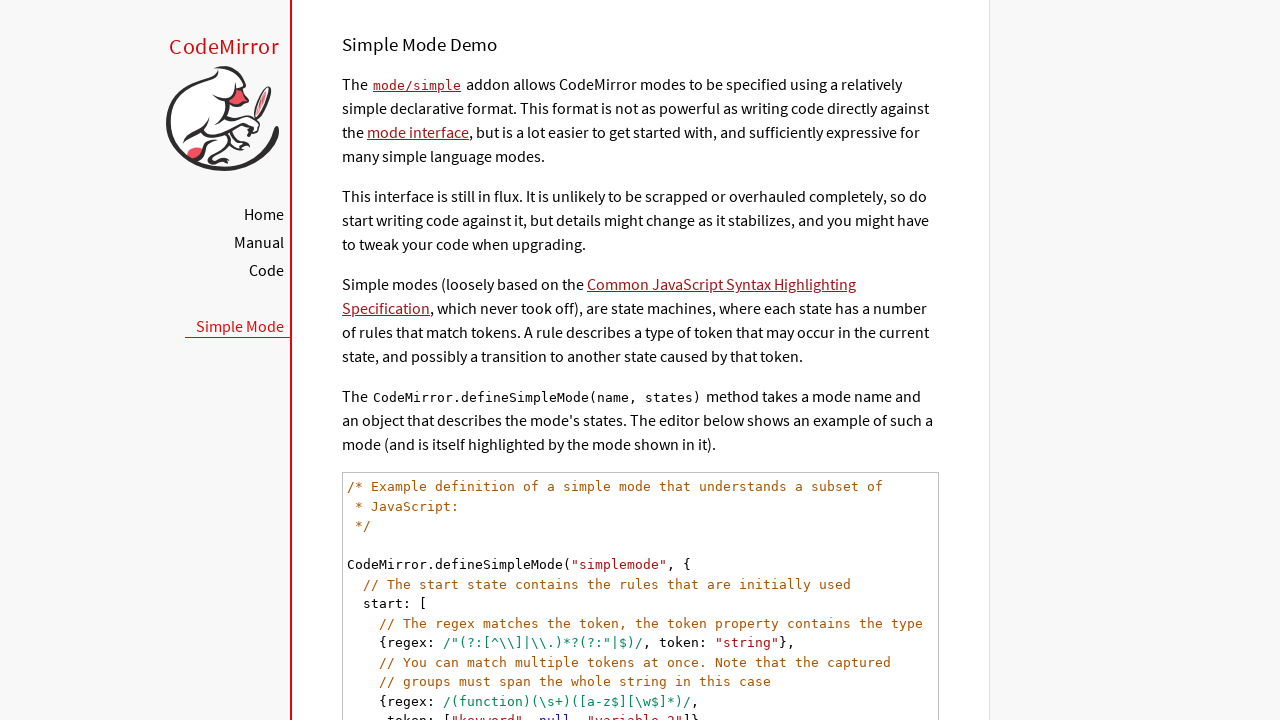

Located all code line elements in CodeMirror
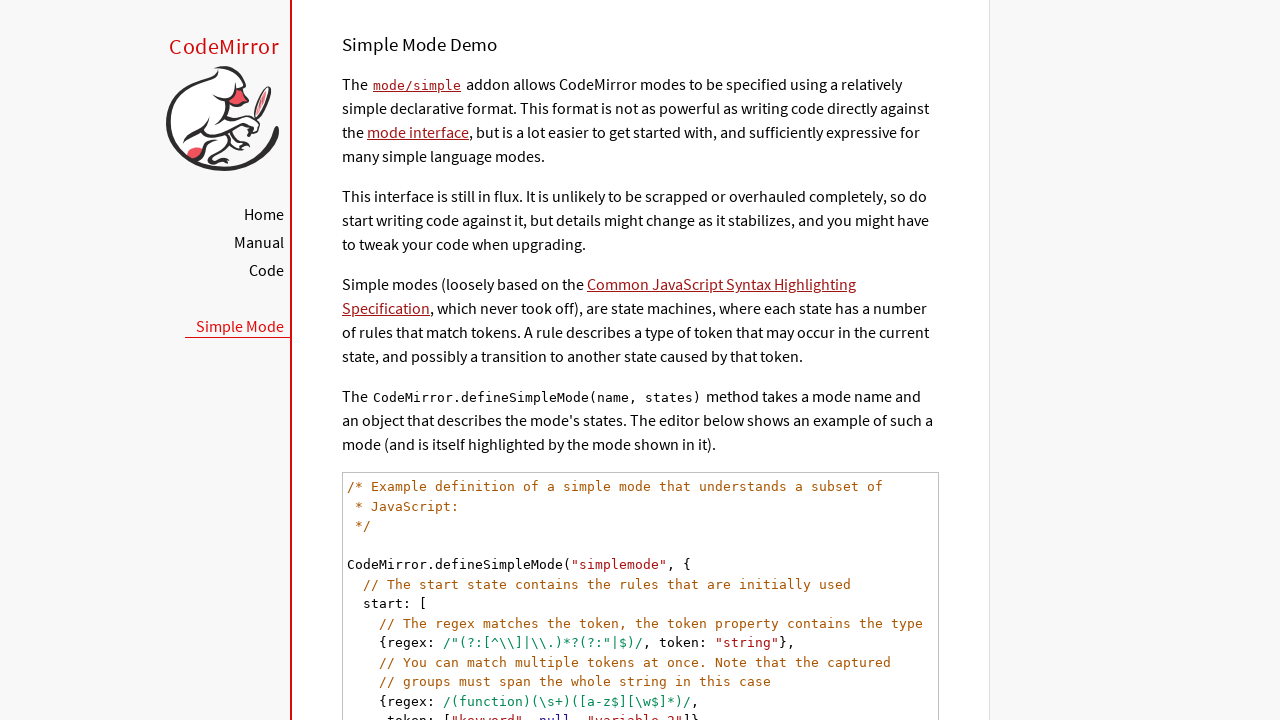

Verified that code lines are present (count > 0)
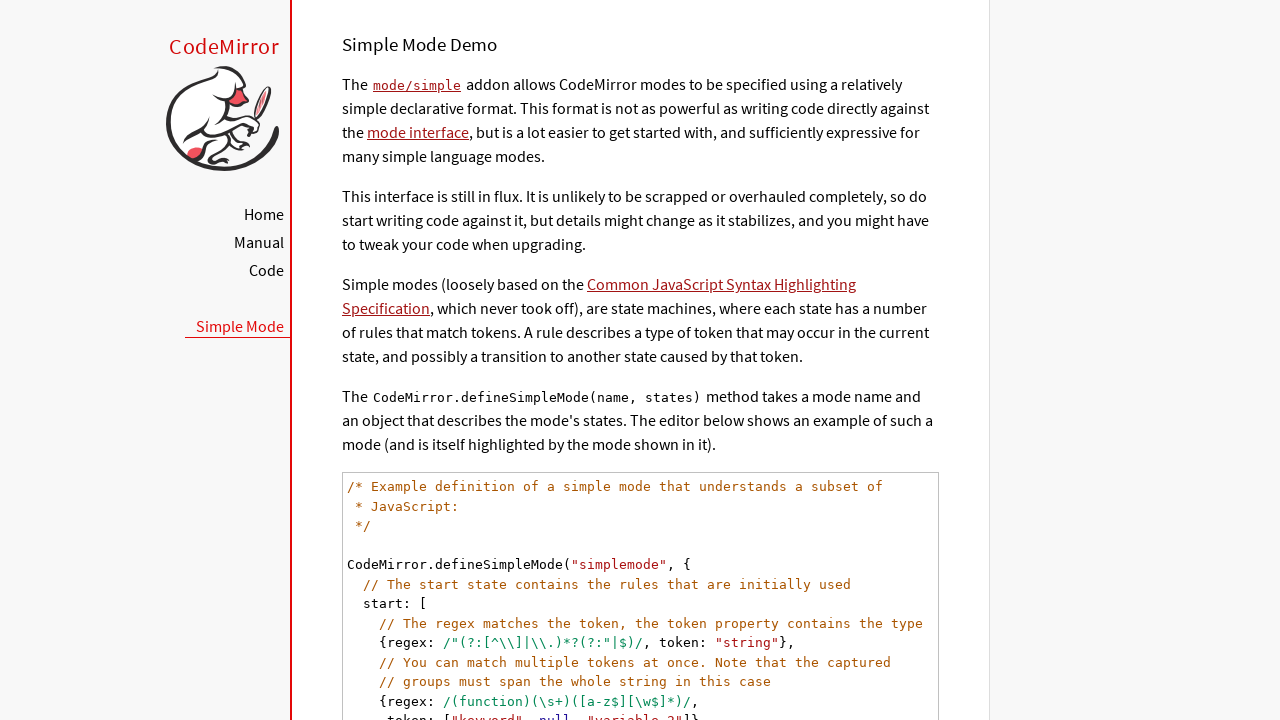

Scrolled code line 1 into view
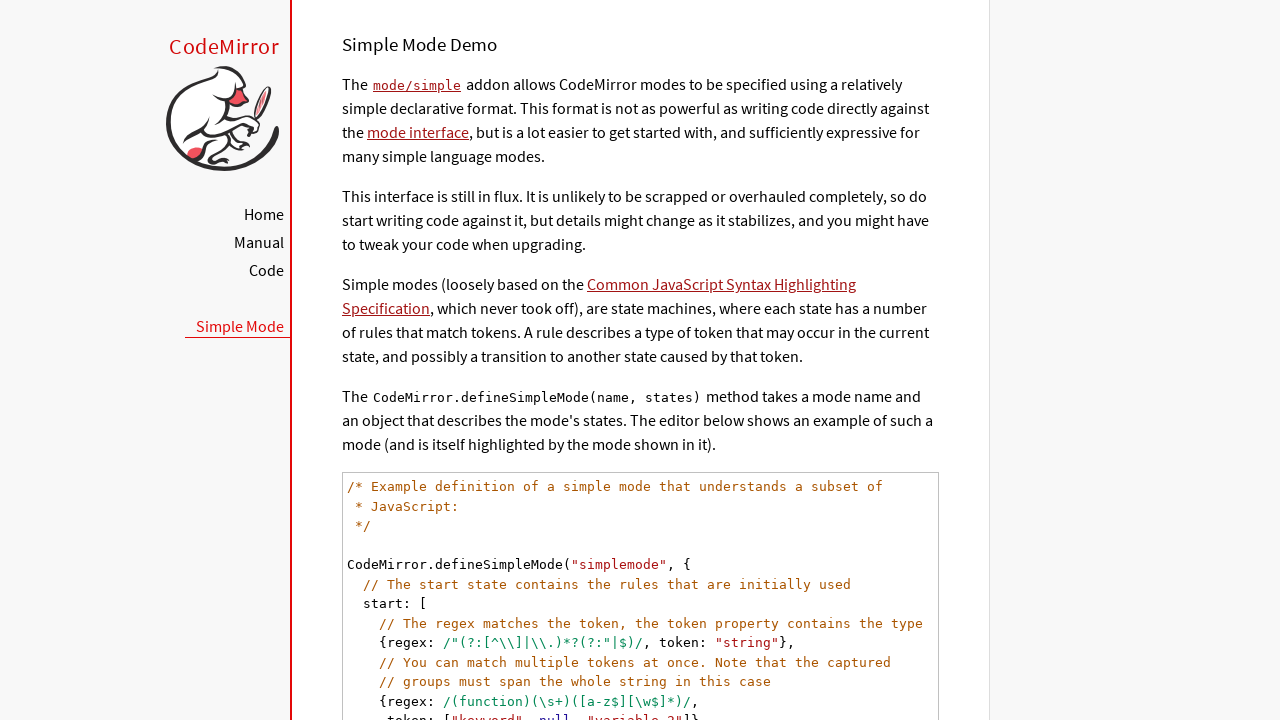

Scrolled code line 2 into view
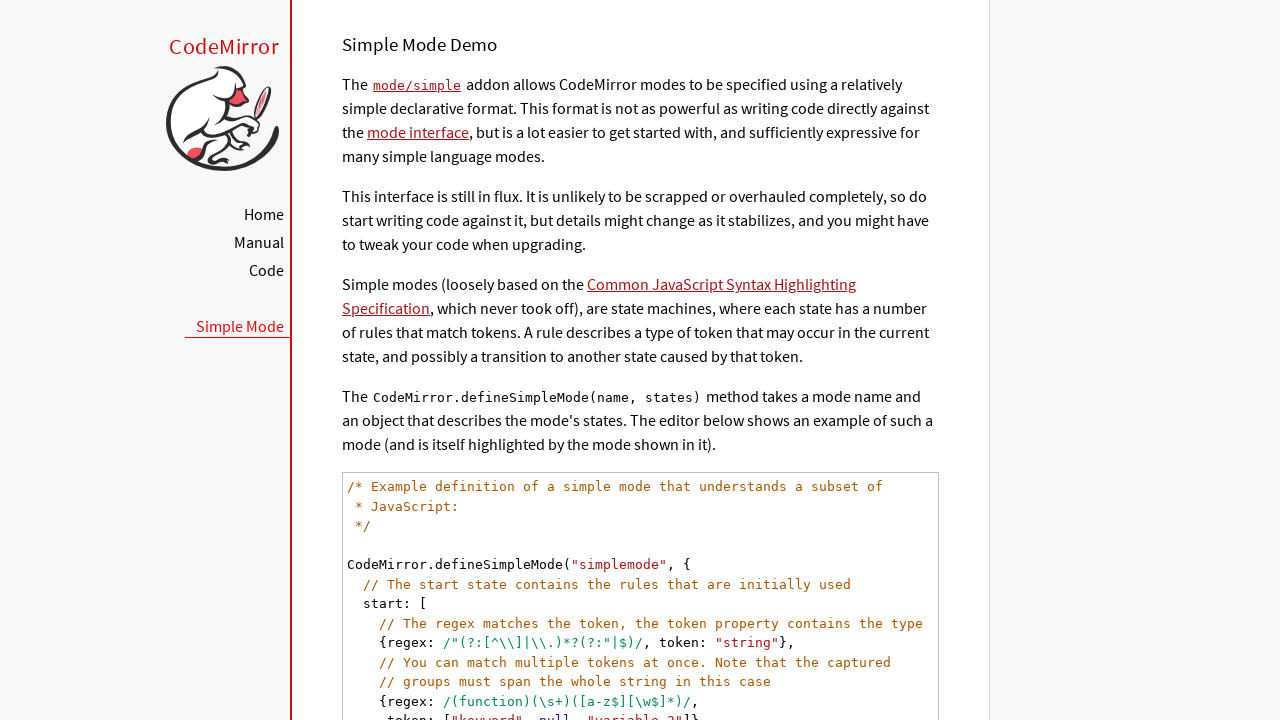

Scrolled code line 3 into view
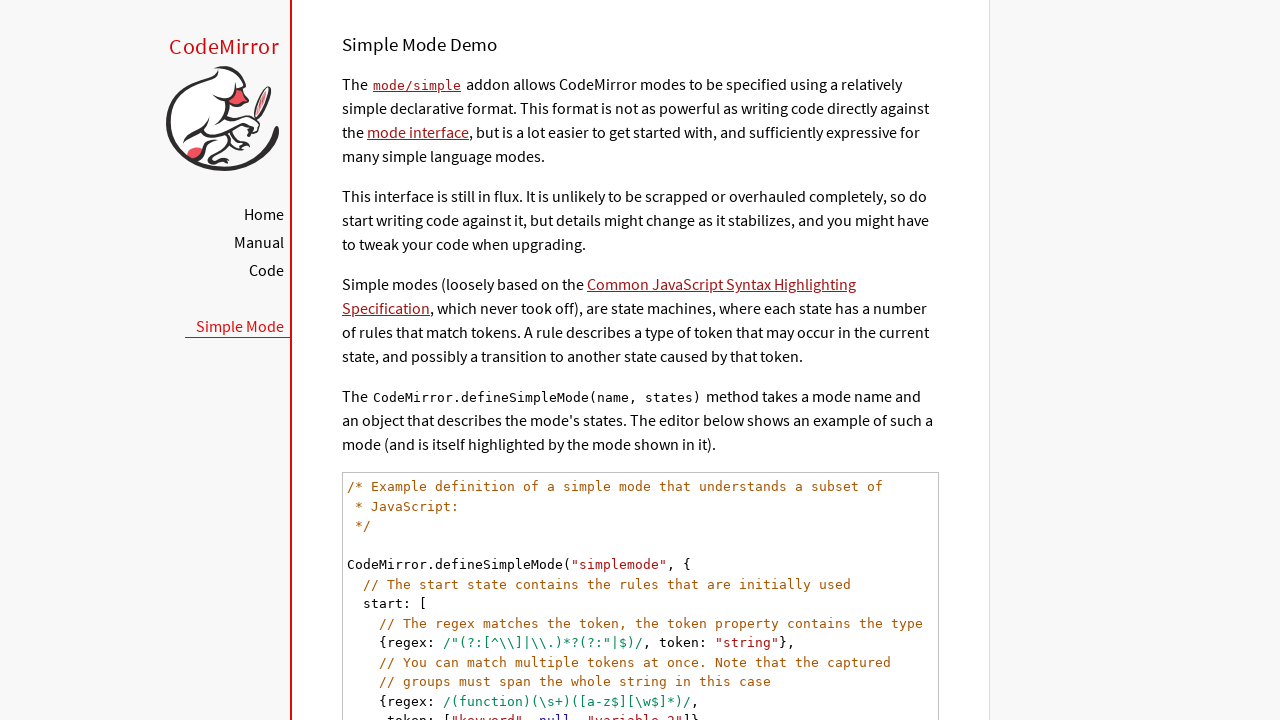

Scrolled code line 4 into view
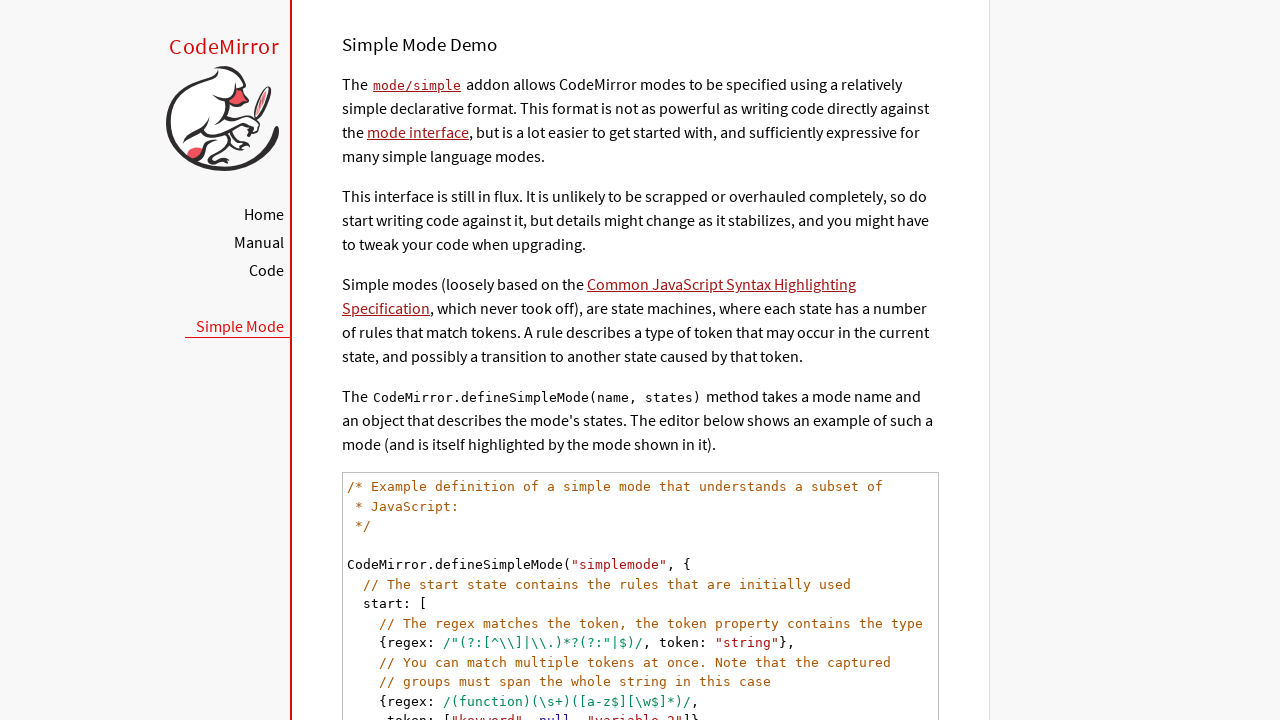

Scrolled code line 5 into view
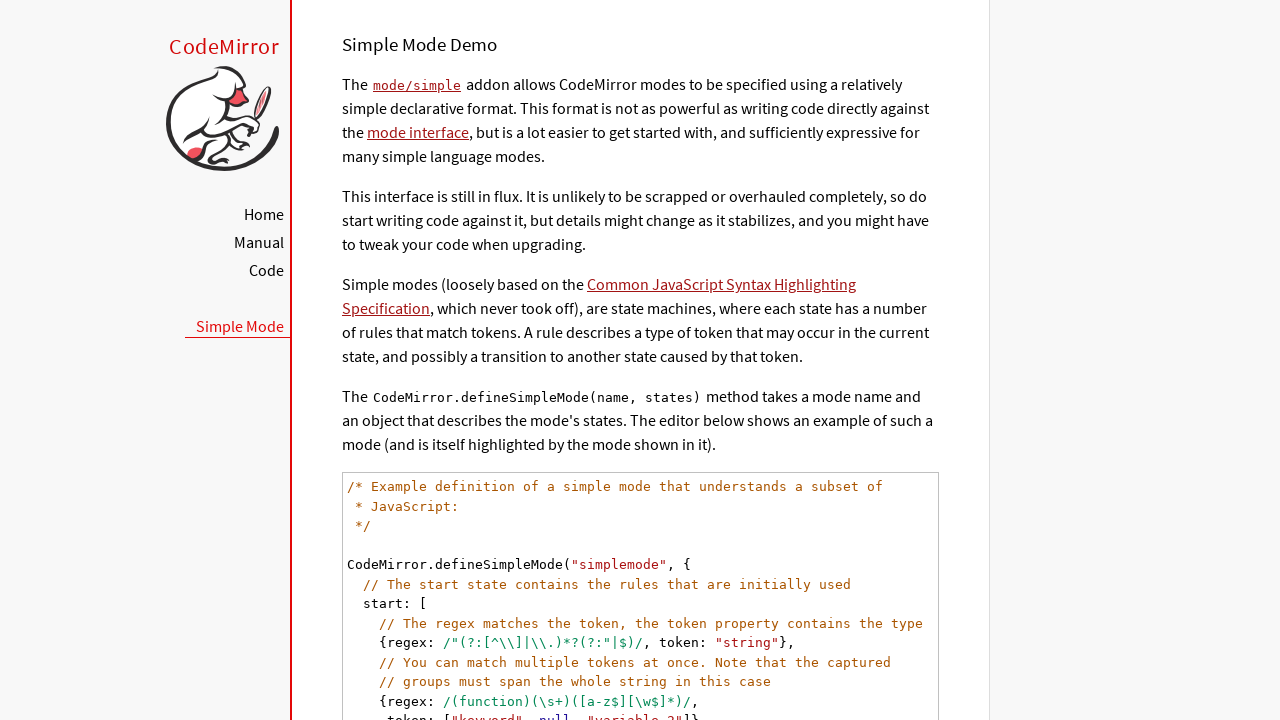

Scrolled code line 6 into view
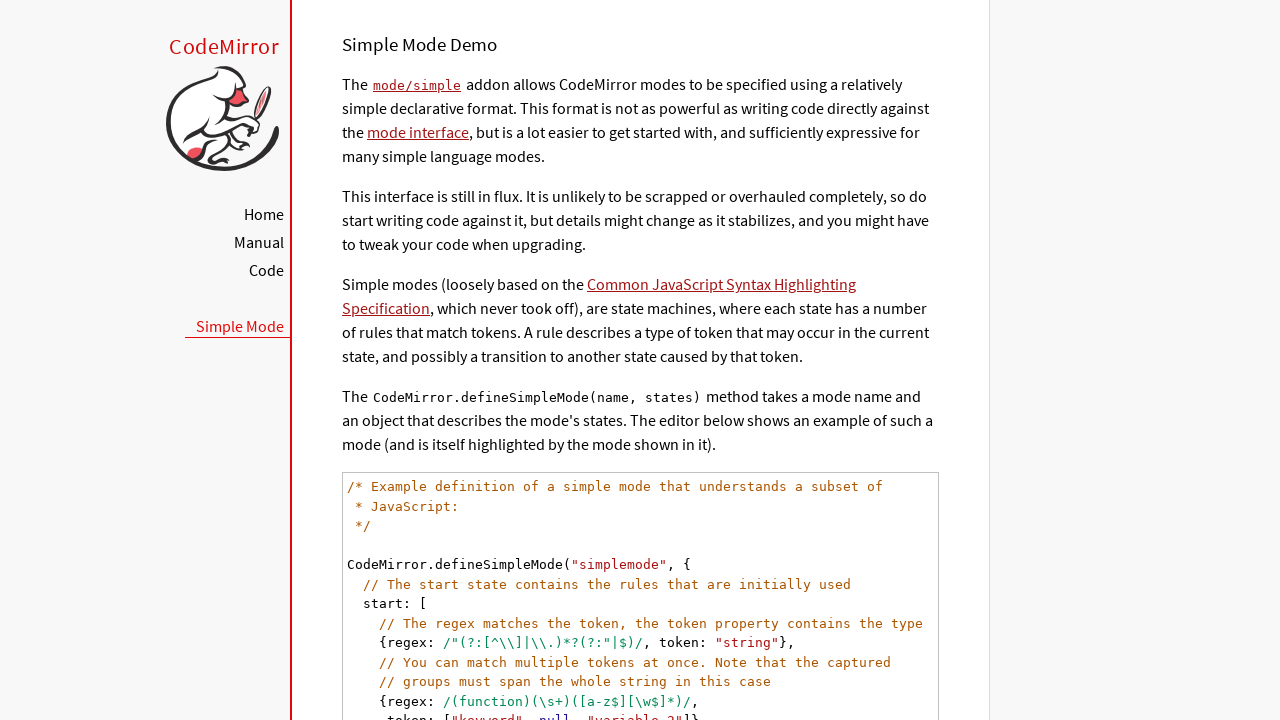

Scrolled code line 7 into view
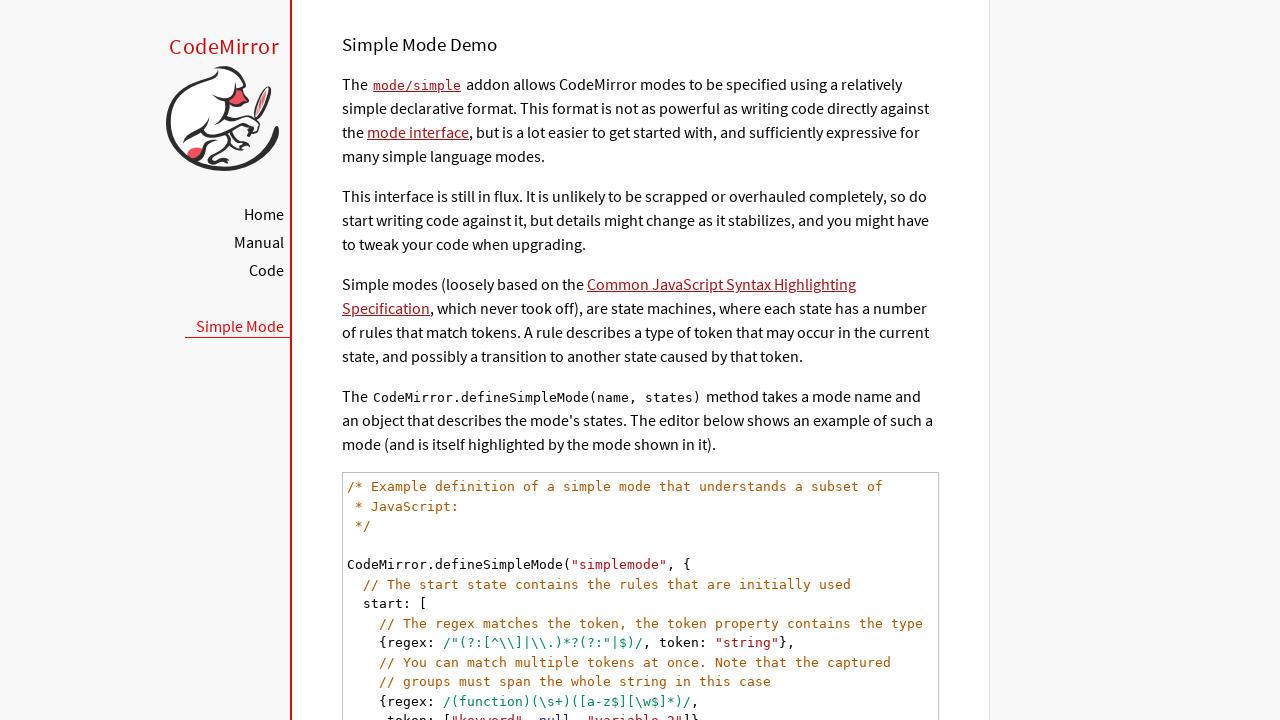

Scrolled code line 8 into view
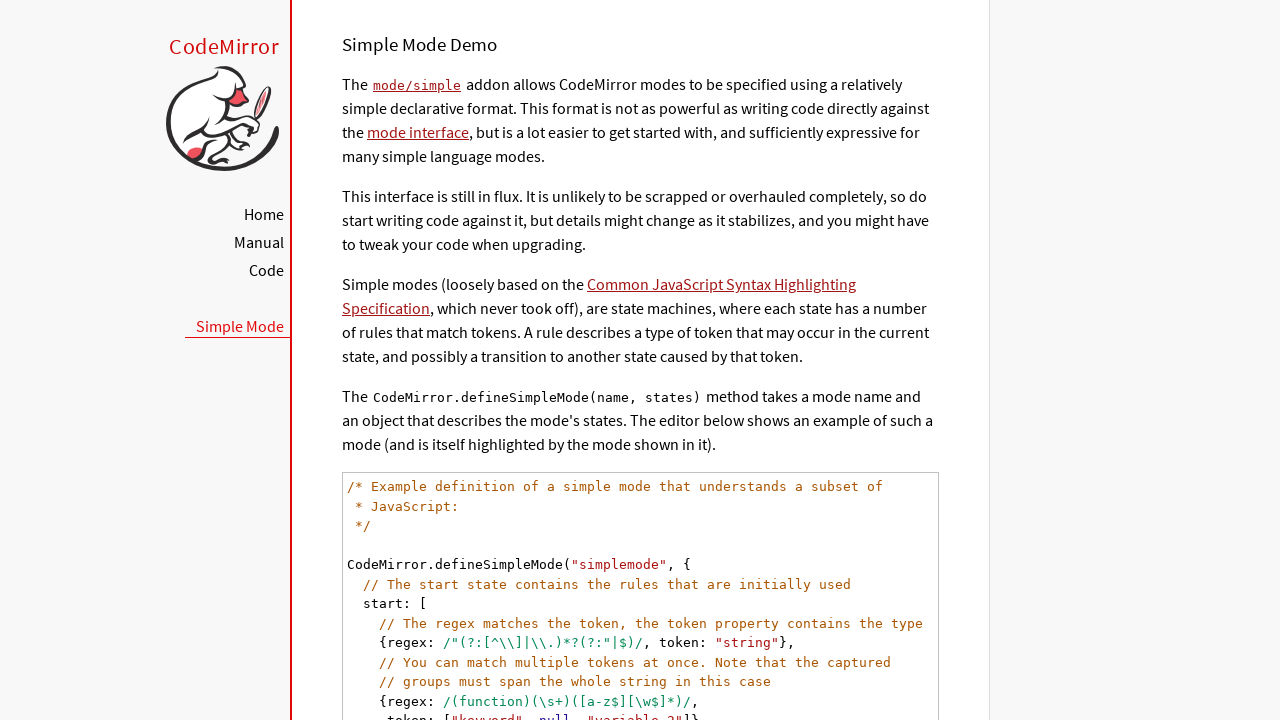

Scrolled code line 9 into view
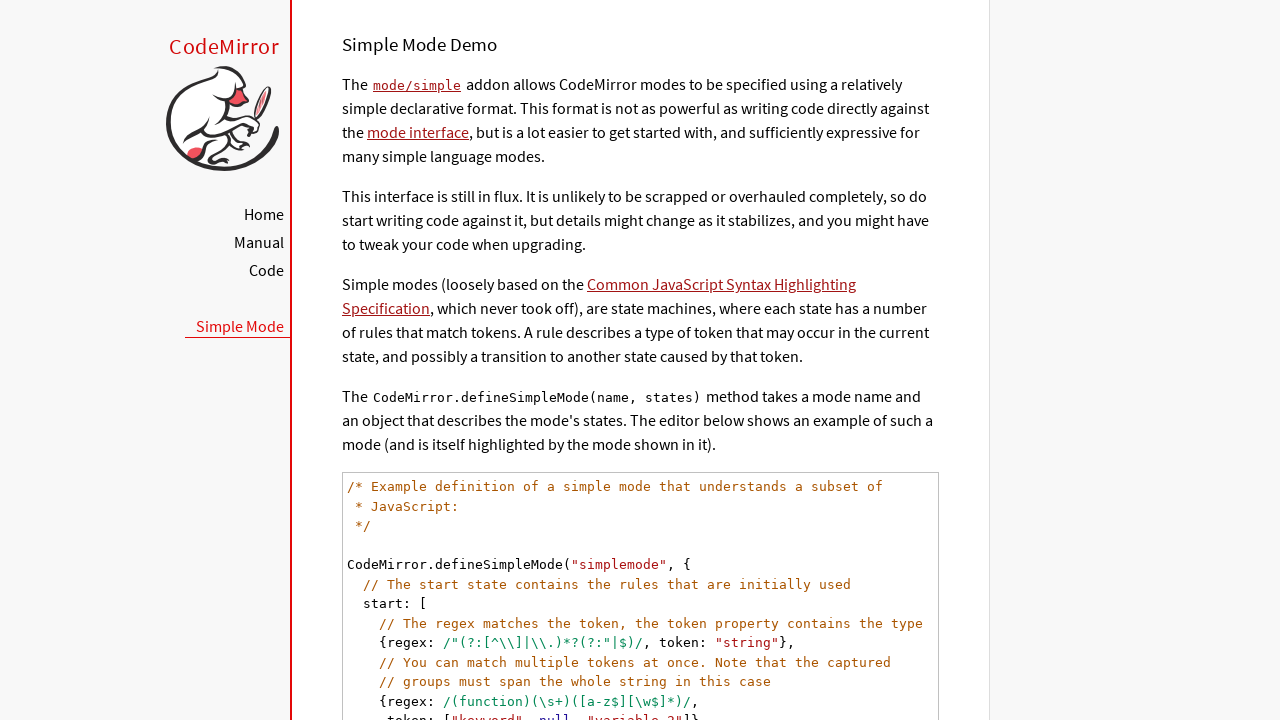

Scrolled code line 10 into view
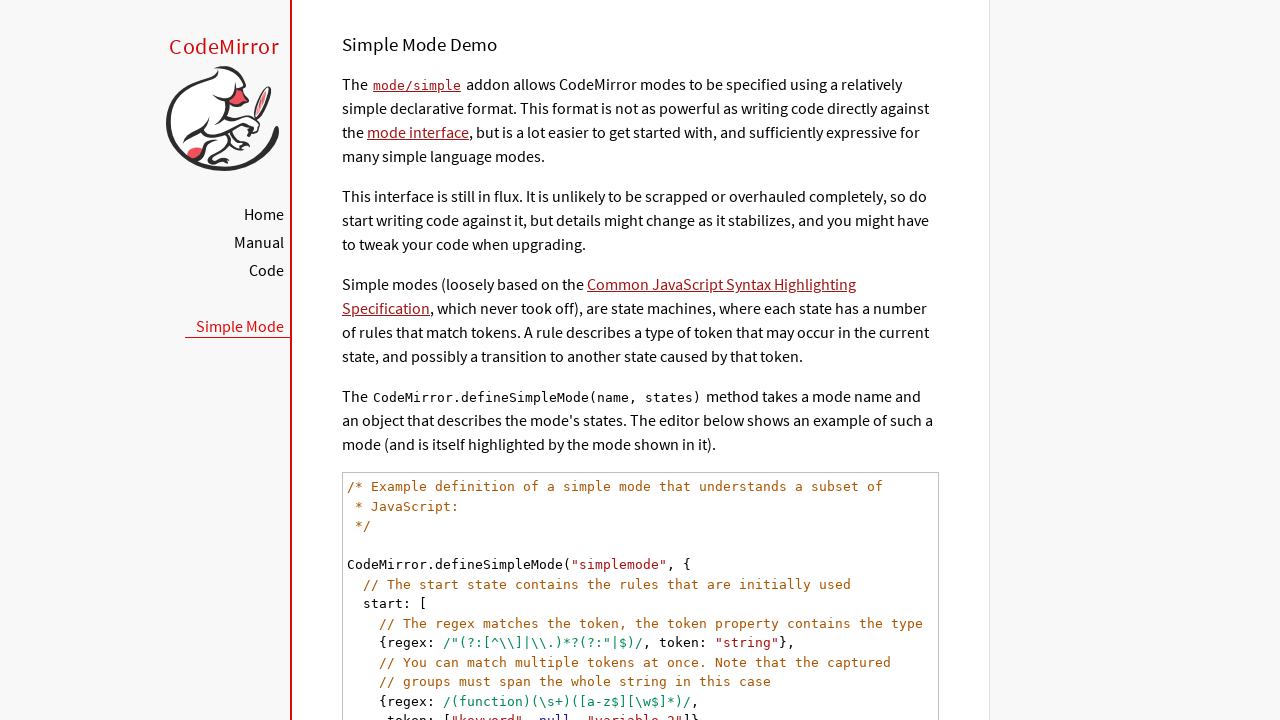

Scrolled code line 11 into view
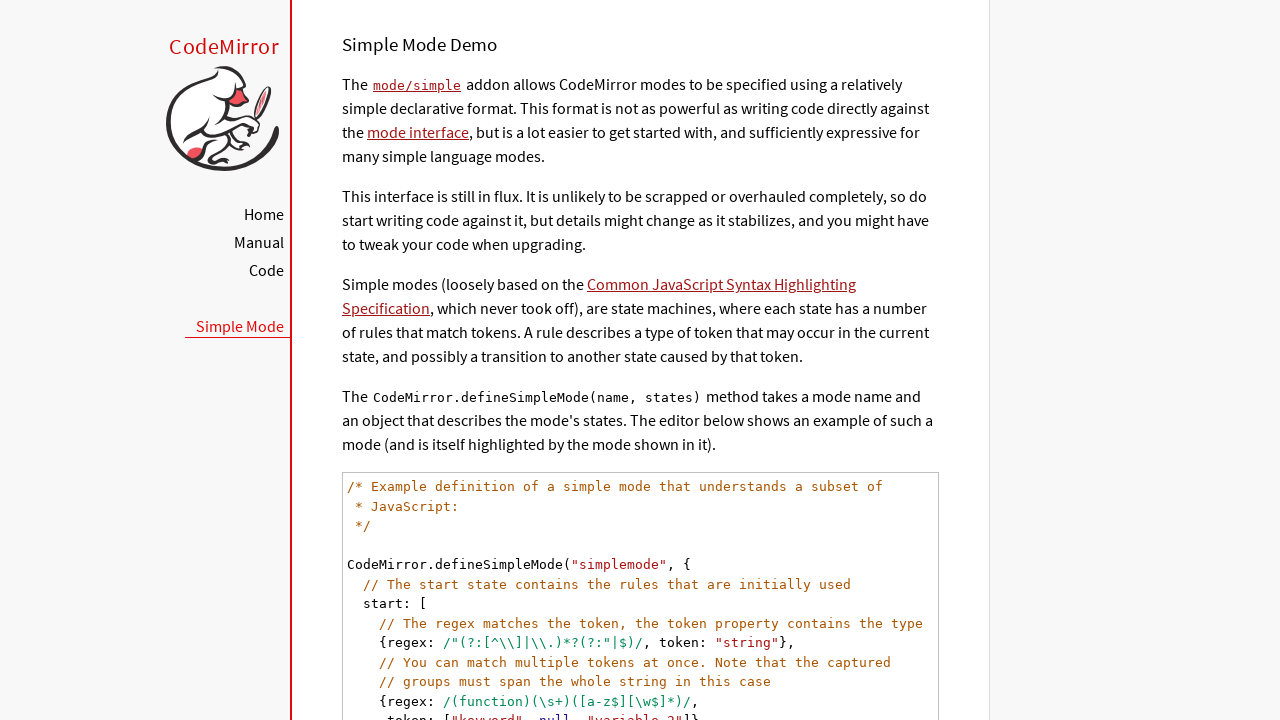

Scrolled code line 12 into view
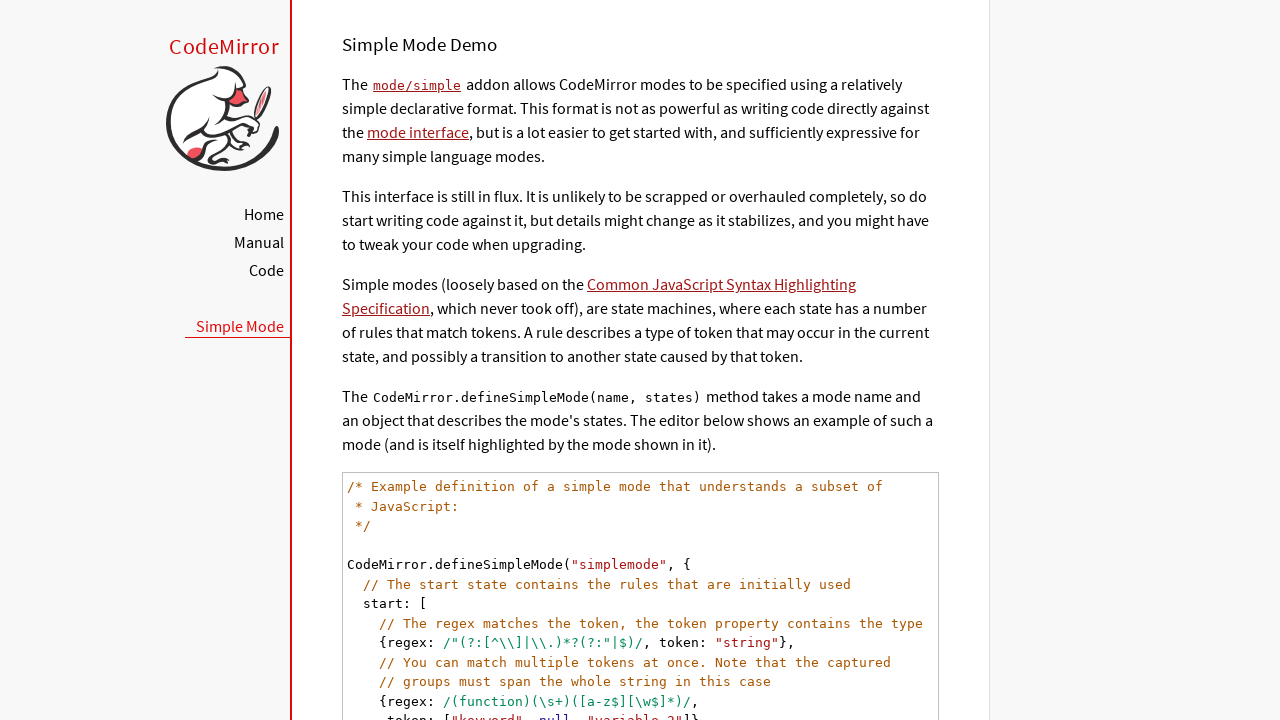

Scrolled code line 13 into view
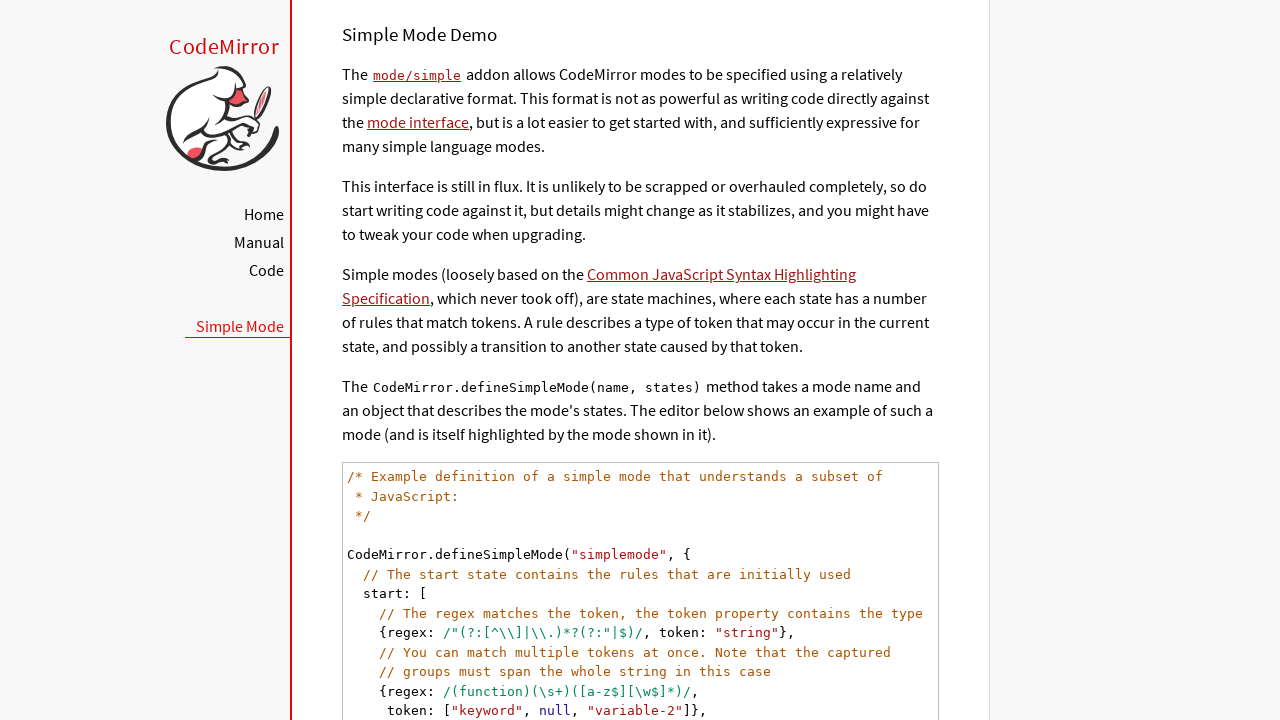

Scrolled code line 14 into view
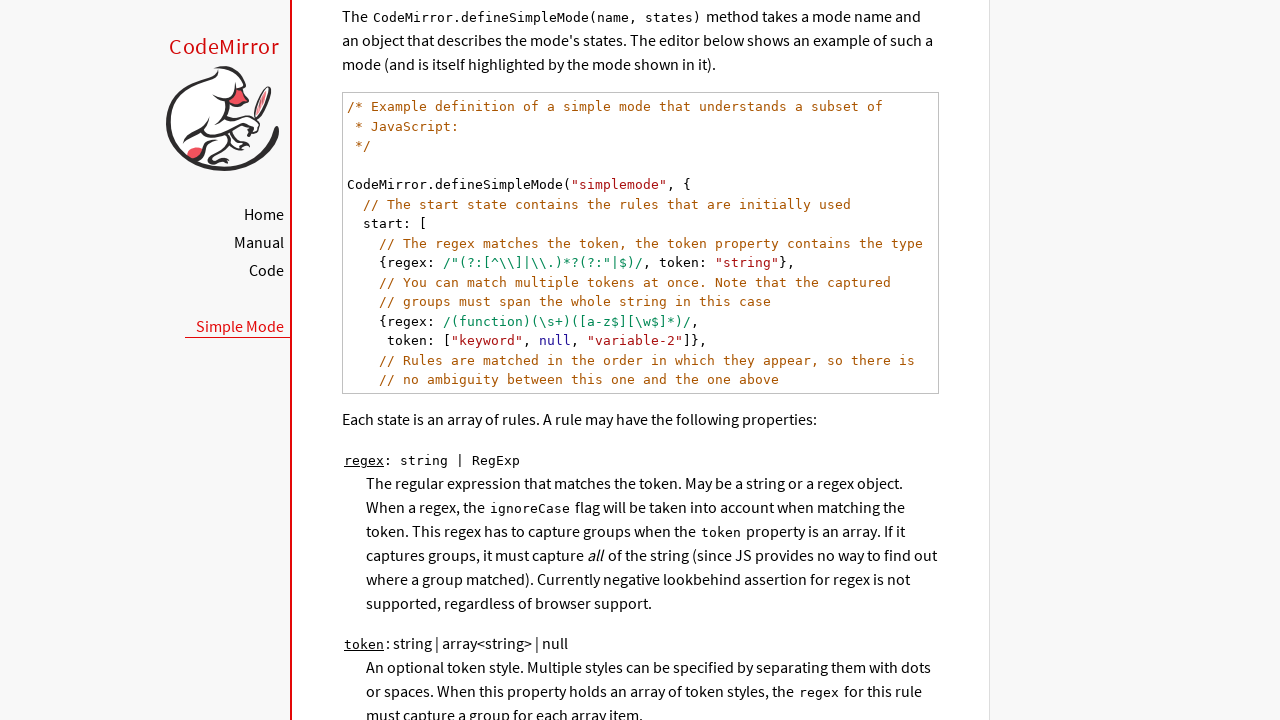

Scrolled code line 15 into view
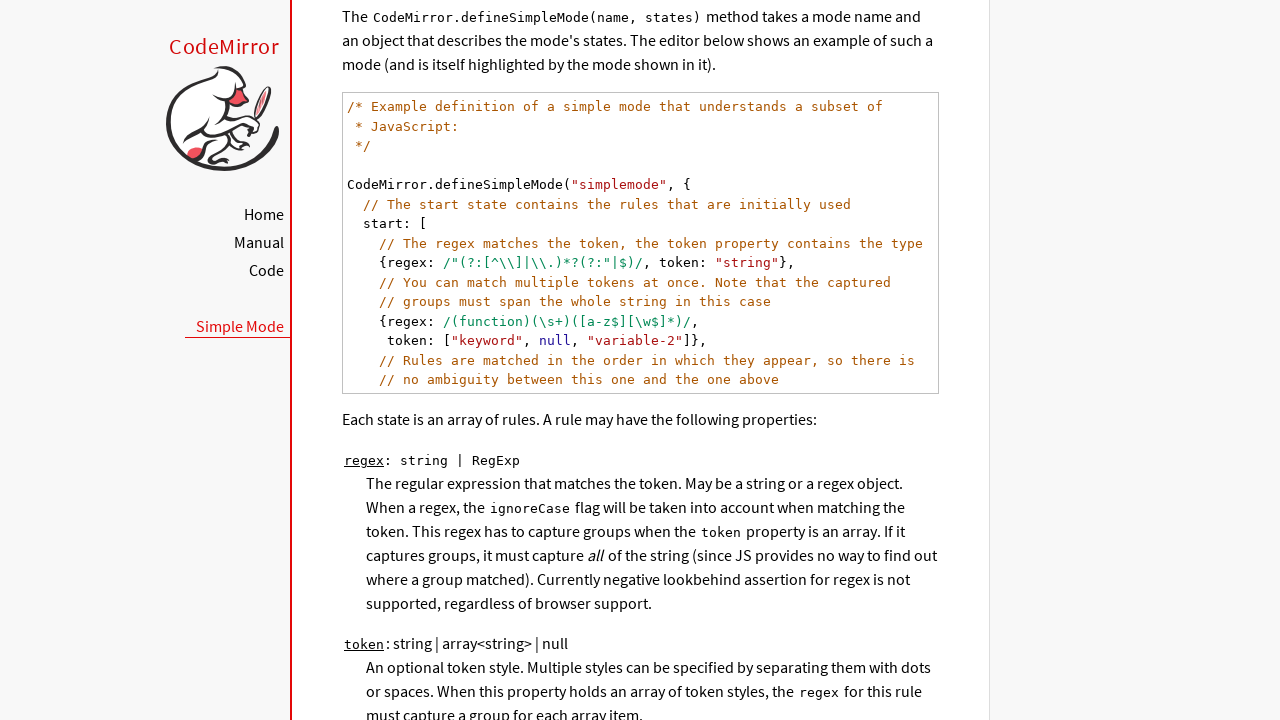

Scrolled code line 16 into view
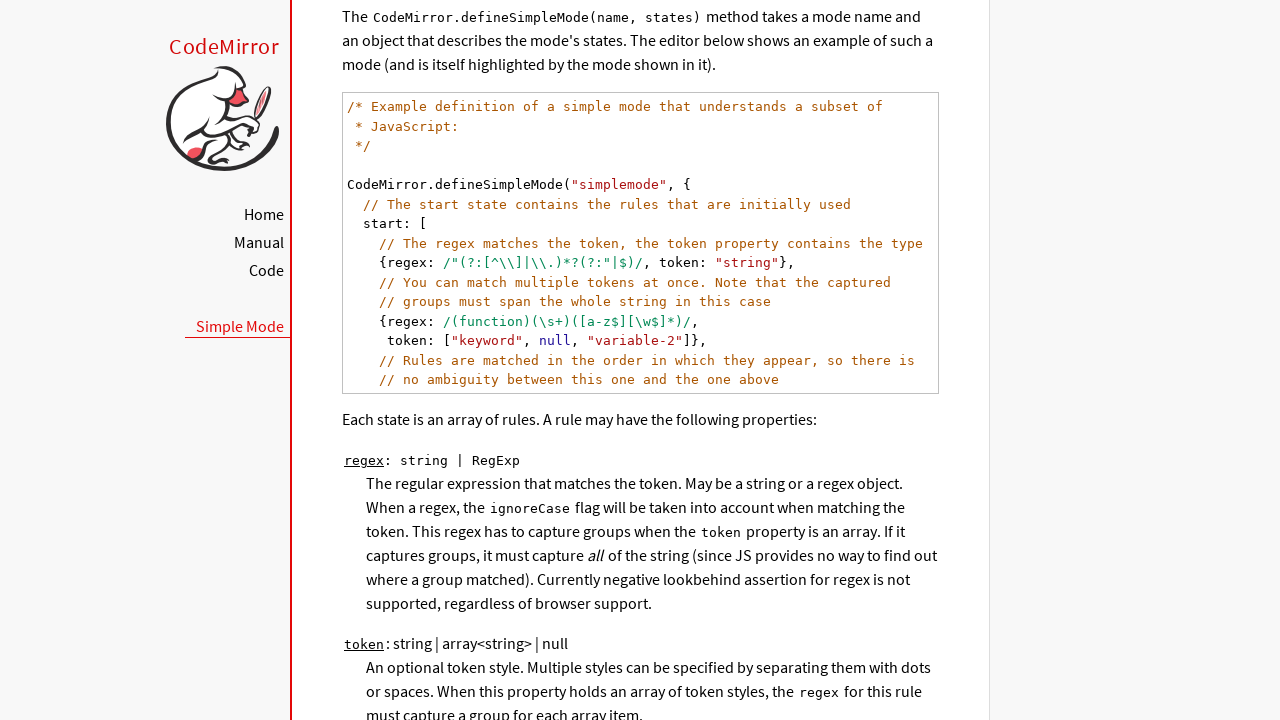

Scrolled code line 17 into view
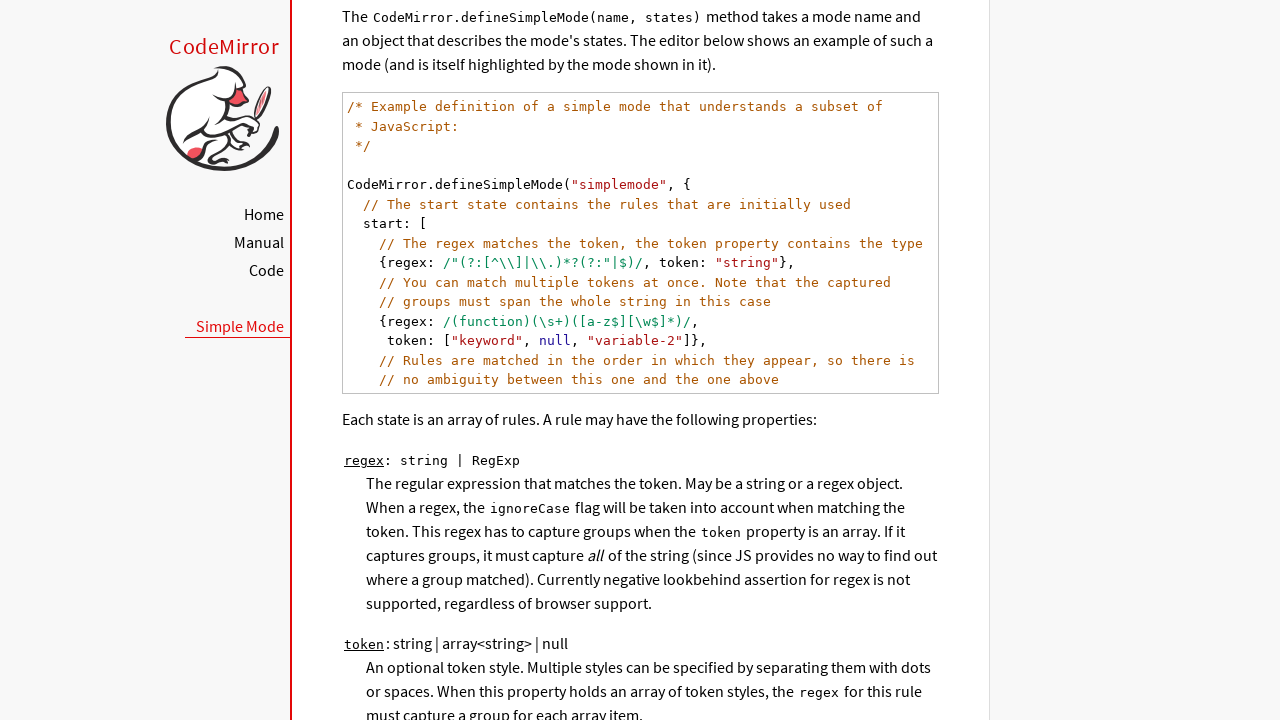

Scrolled code line 18 into view
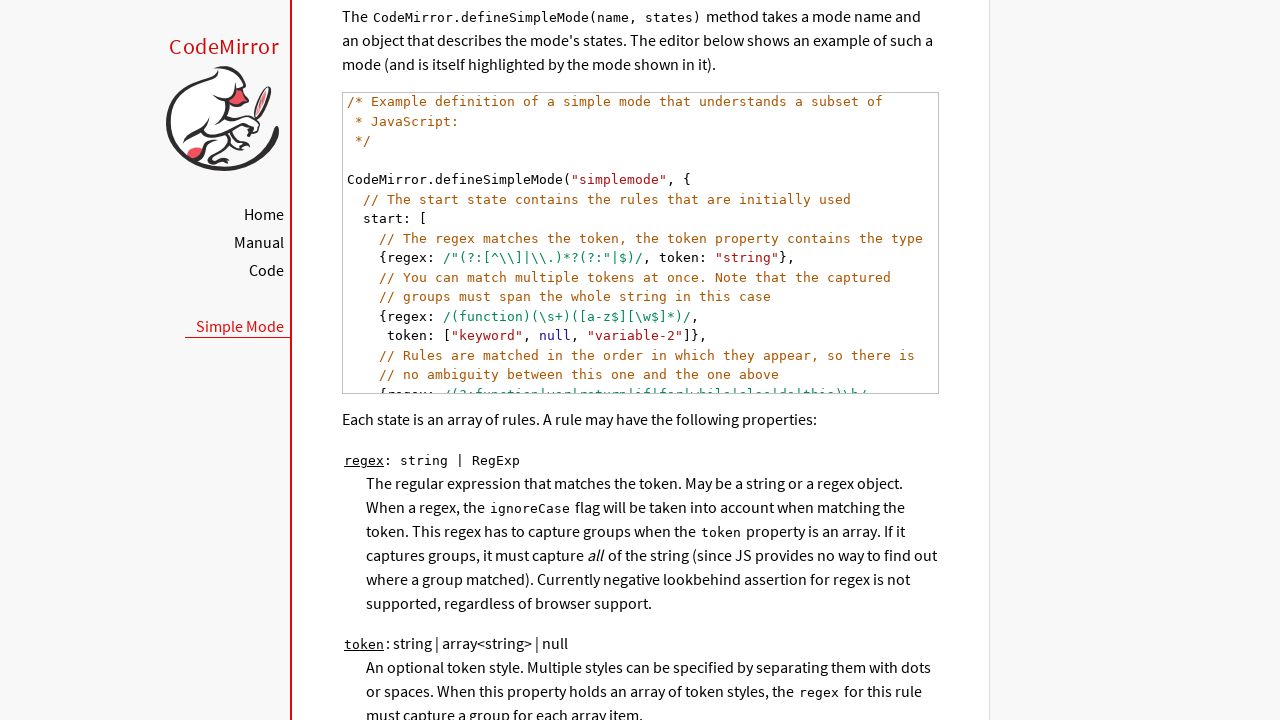

Scrolled code line 19 into view
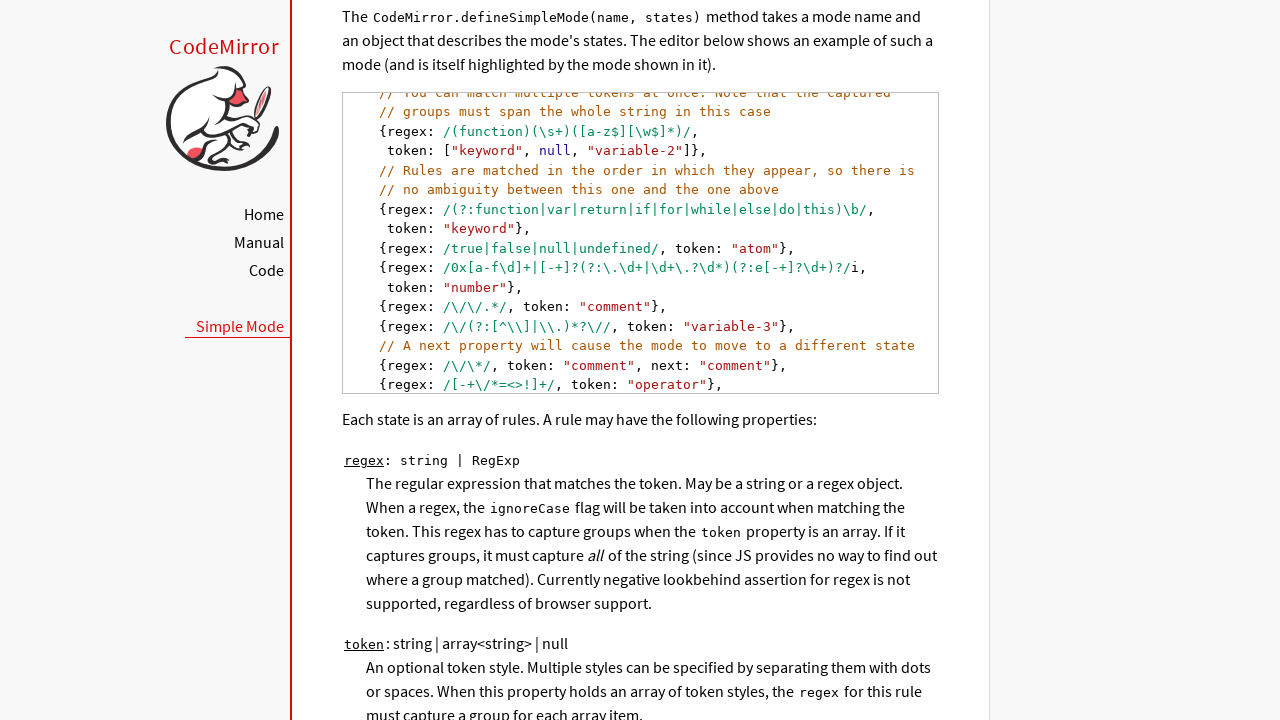

Scrolled code line 20 into view
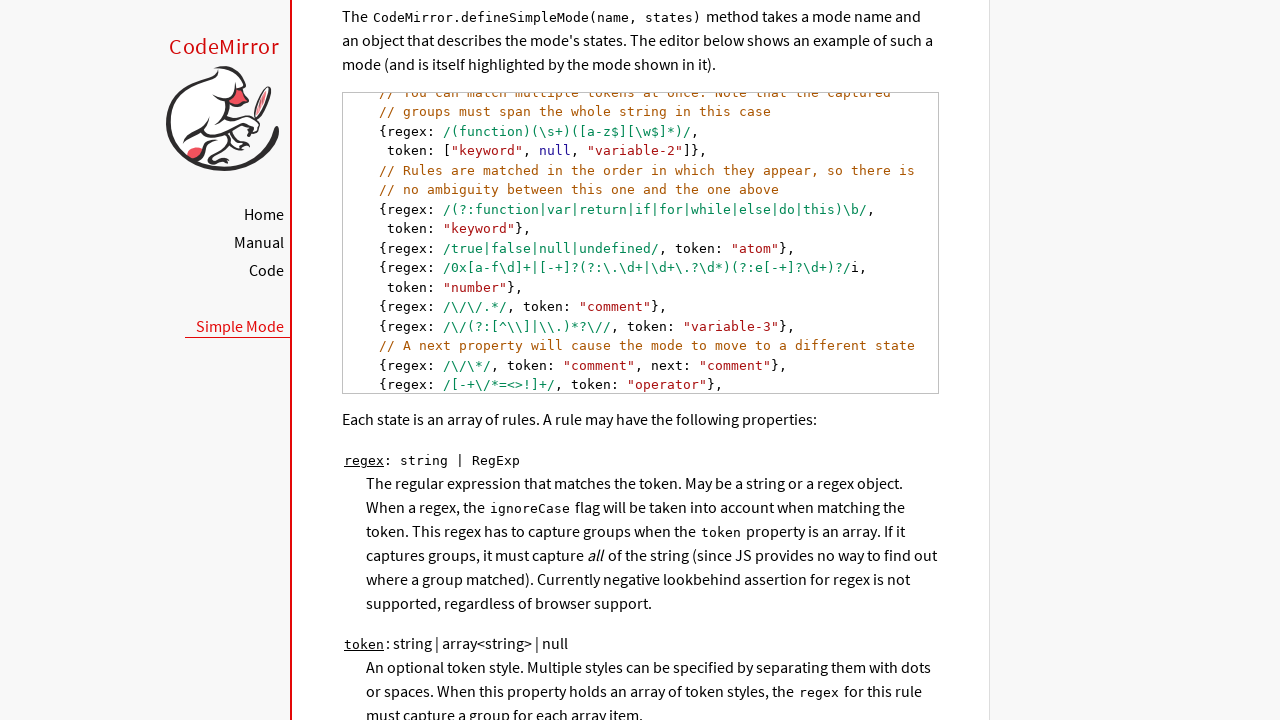

Scrolled code line 21 into view
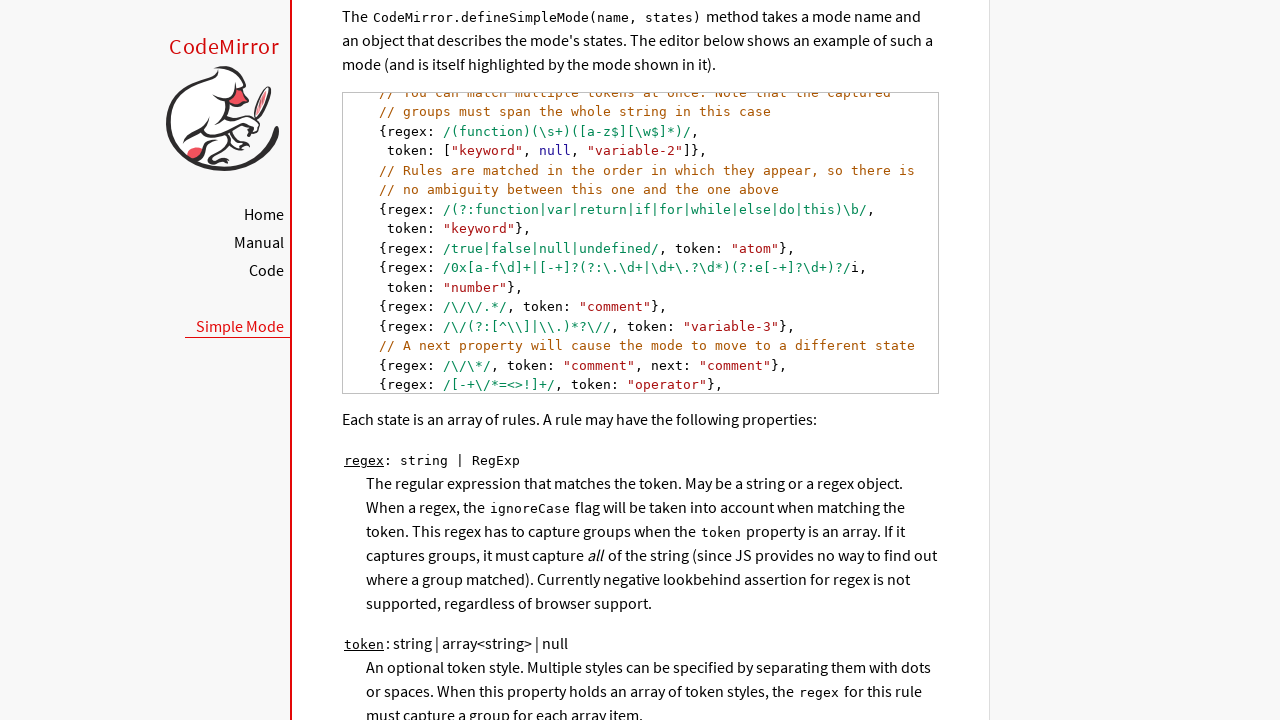

Scrolled code line 22 into view
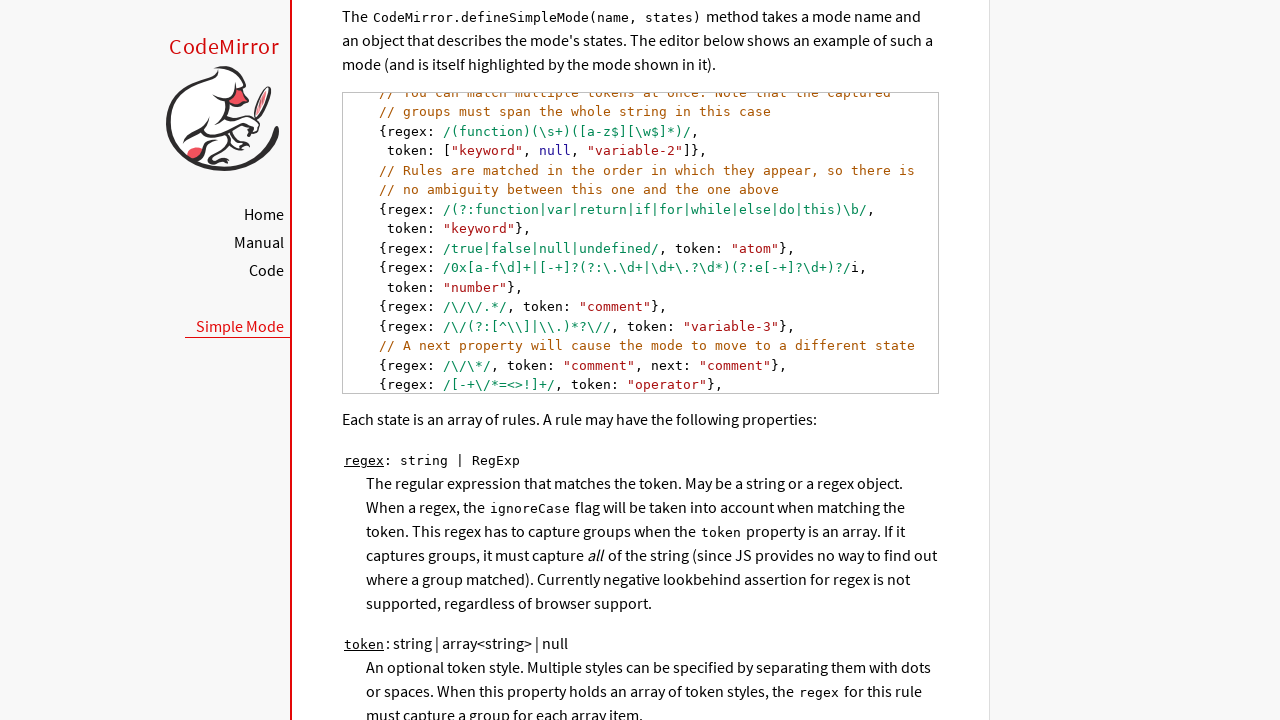

Scrolled code line 23 into view
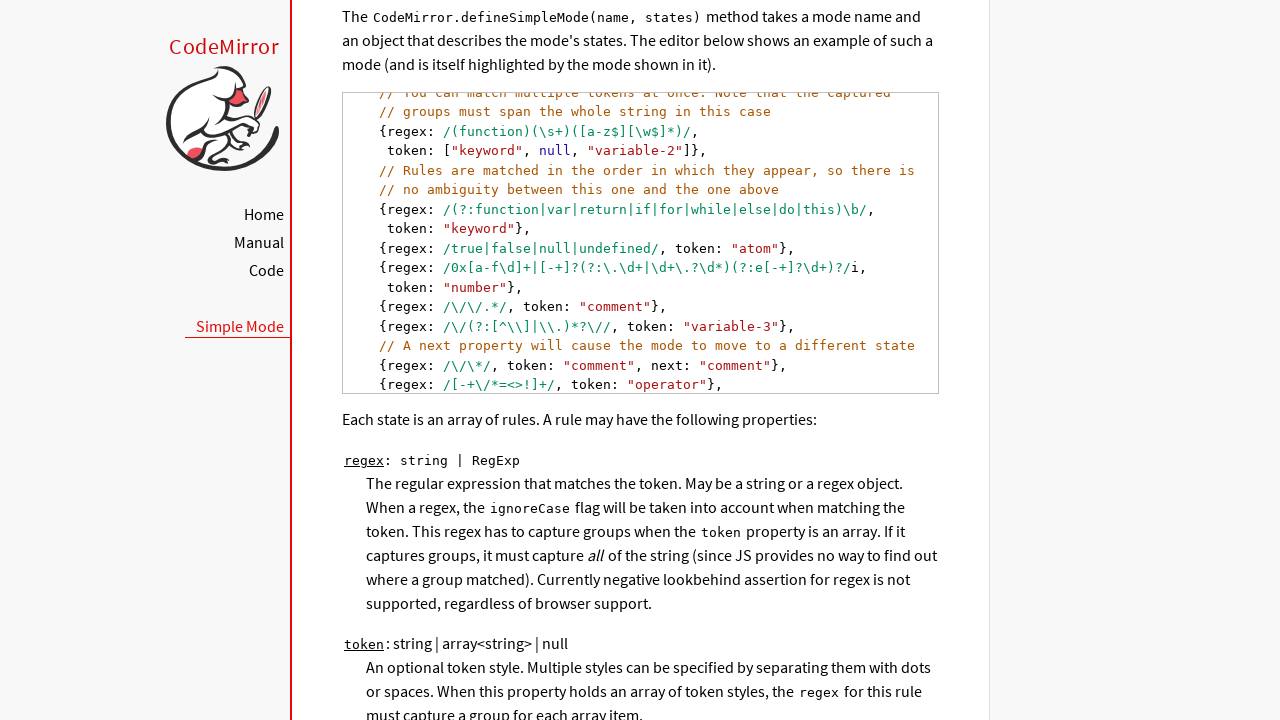

Scrolled code line 24 into view
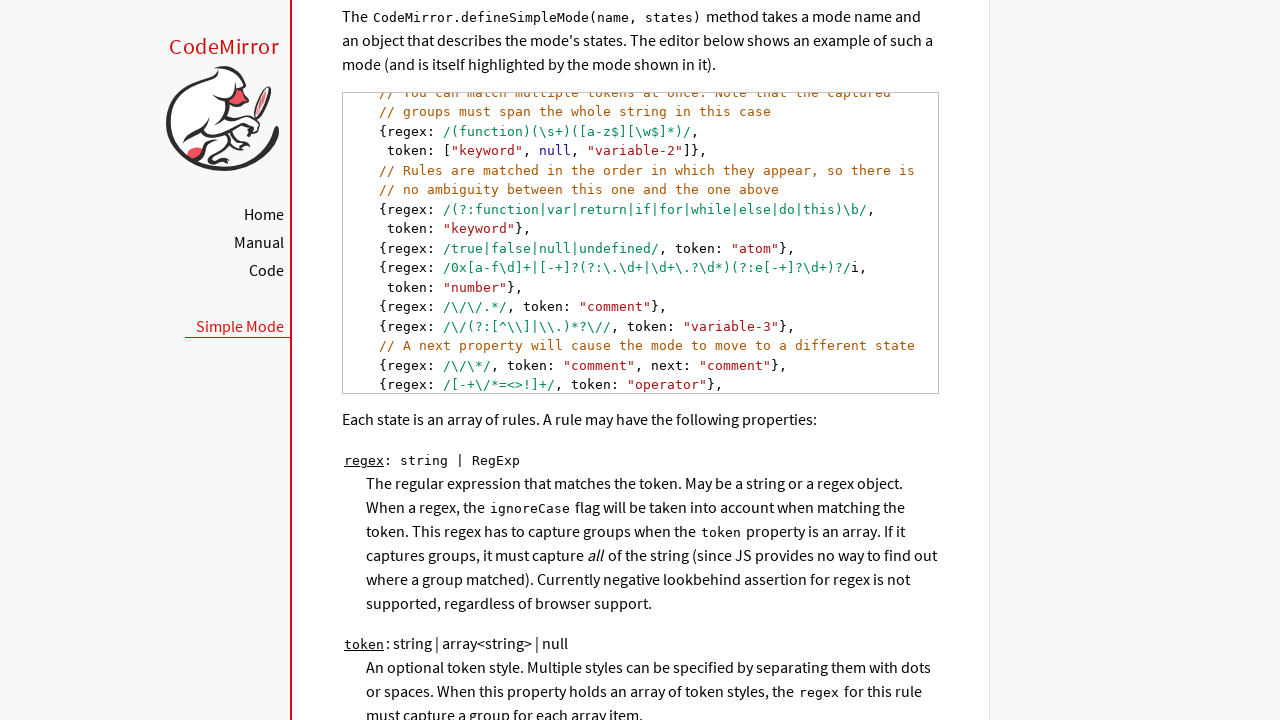

Scrolled code line 25 into view
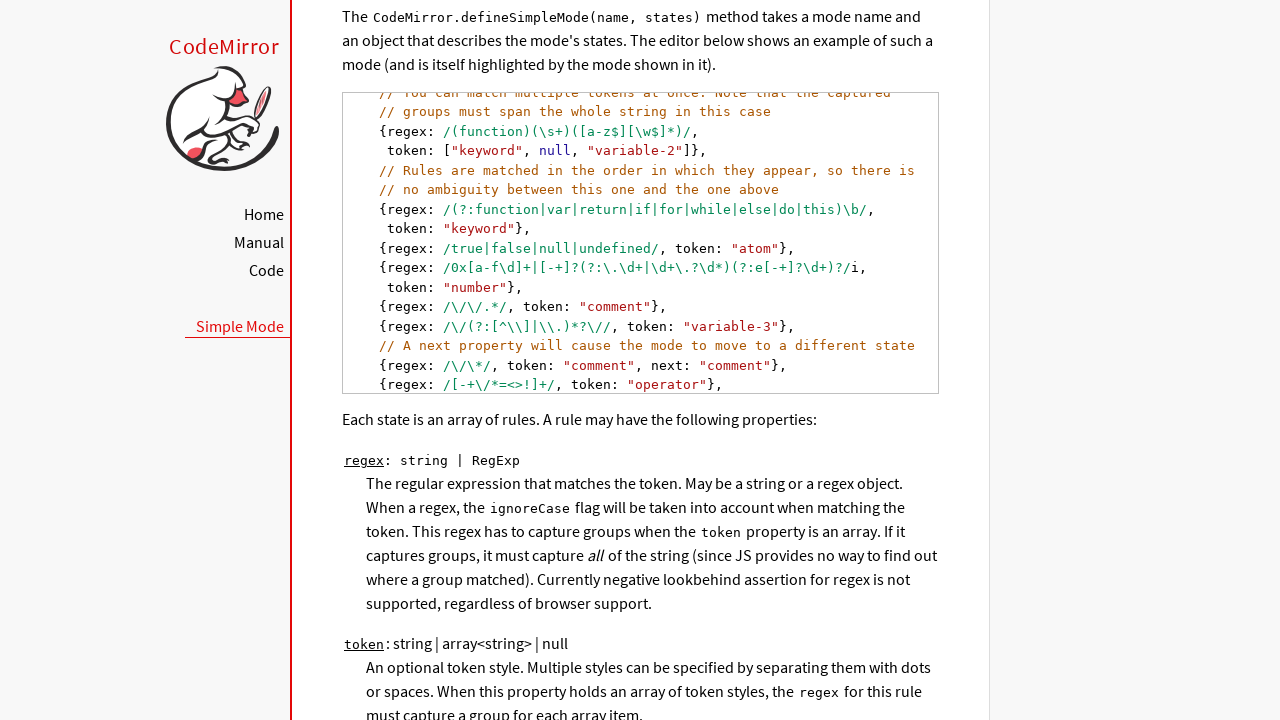

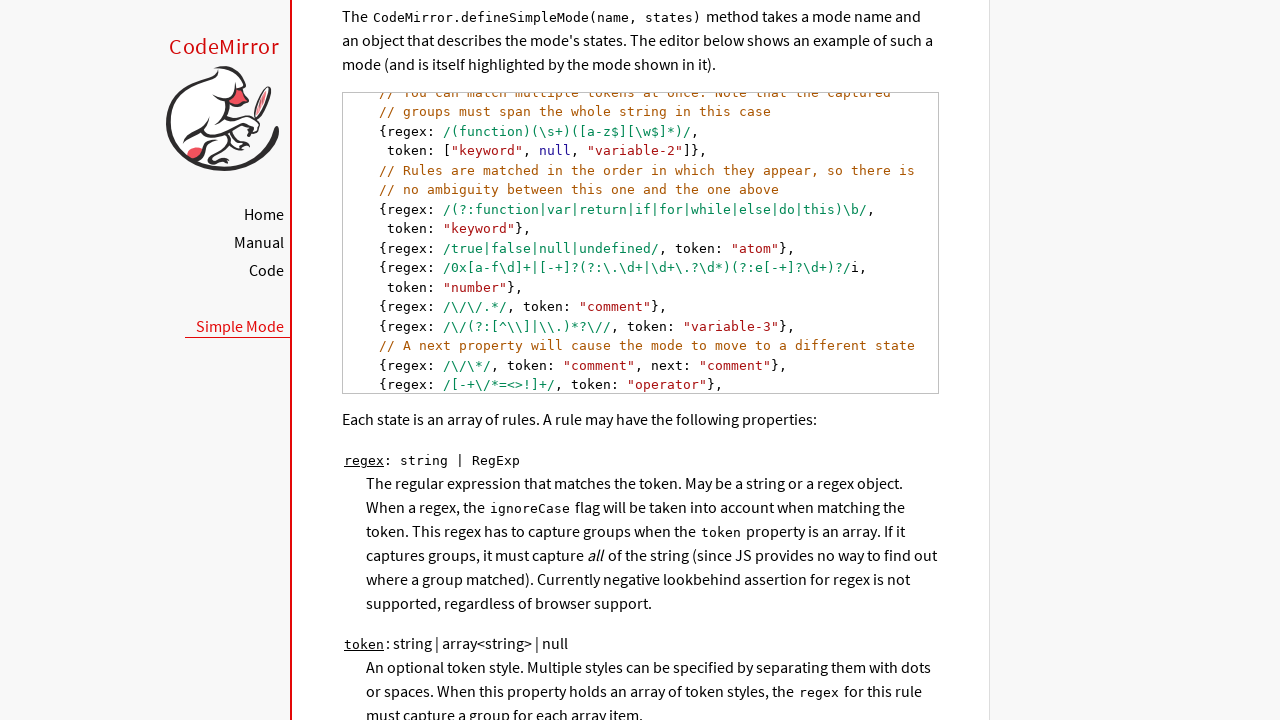